Fills the full name field in a text box form

Starting URL: https://demoqa.com/text-box

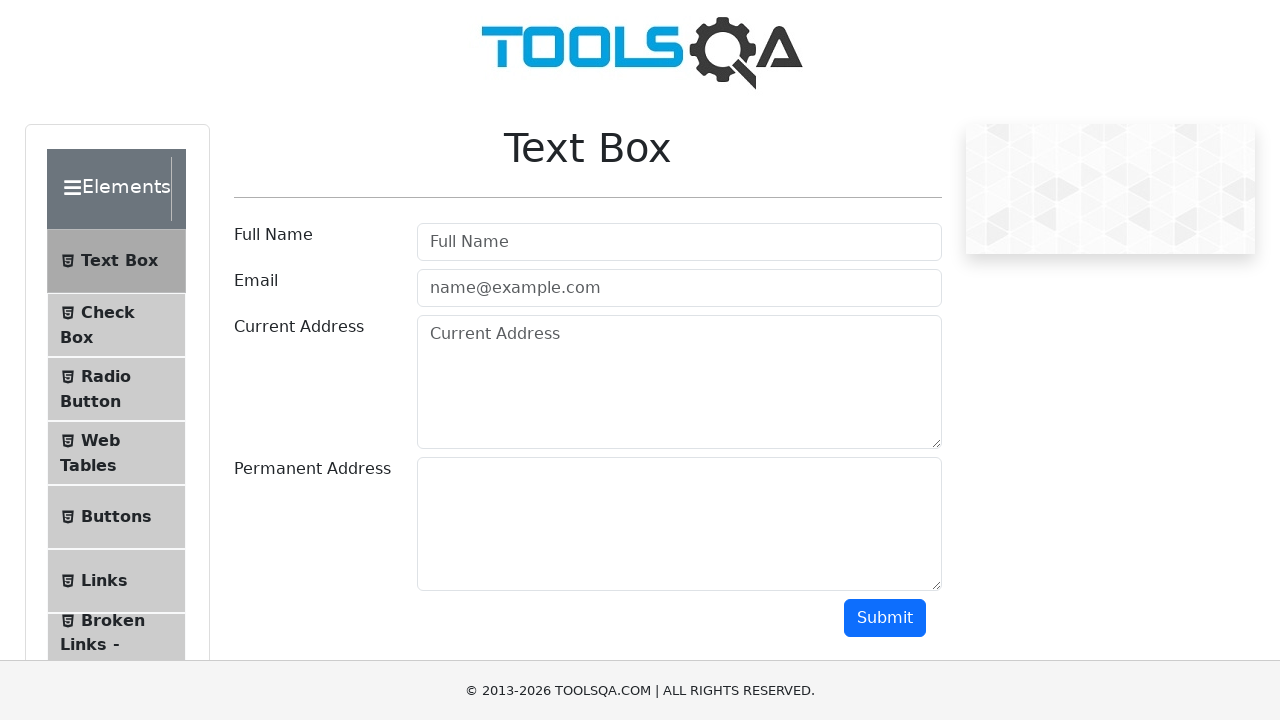

Filled full name field with 'Zafura' on #userName
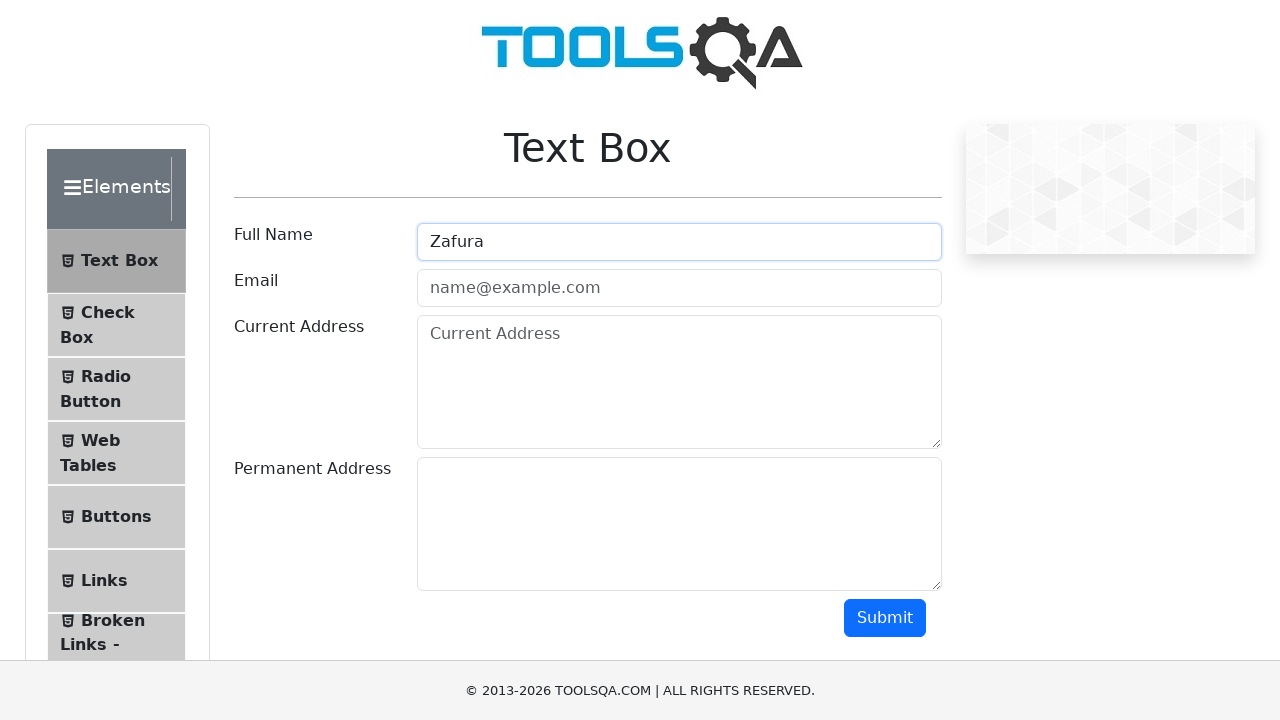

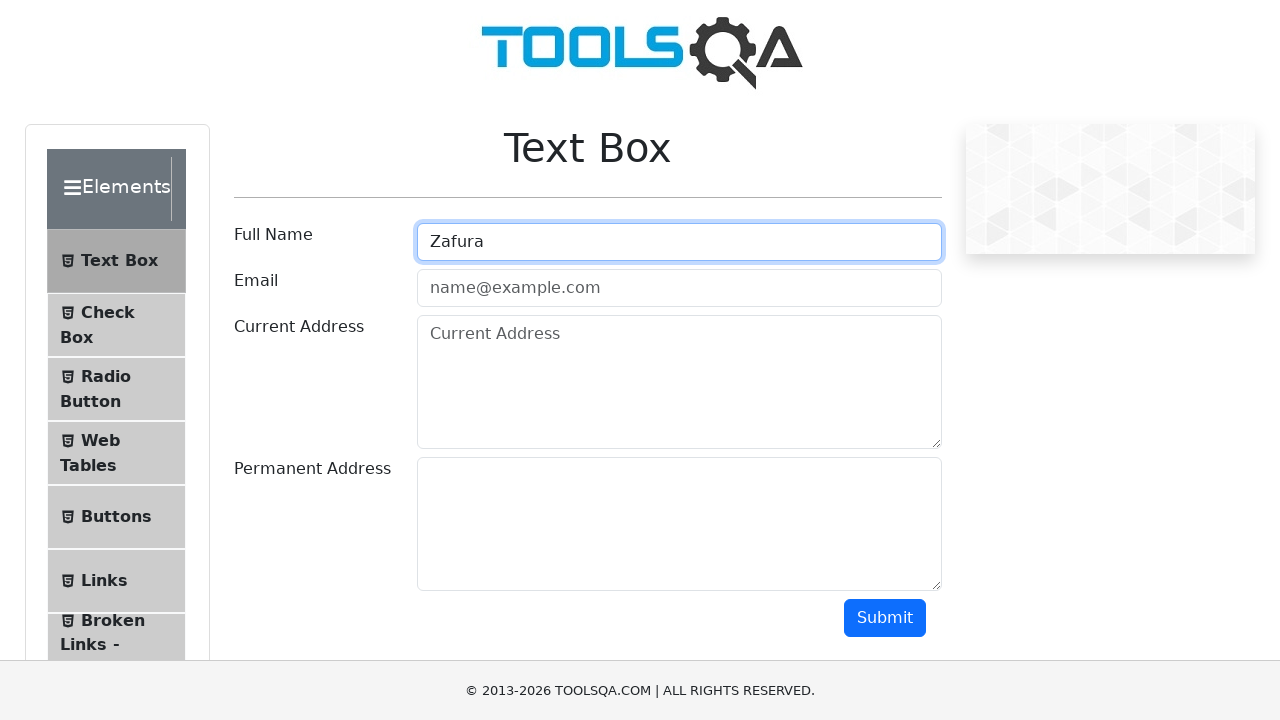